Tests checkbox functionality by clicking on three different checkboxes on the Formy practice page

Starting URL: https://formy-project.herokuapp.com/checkbox

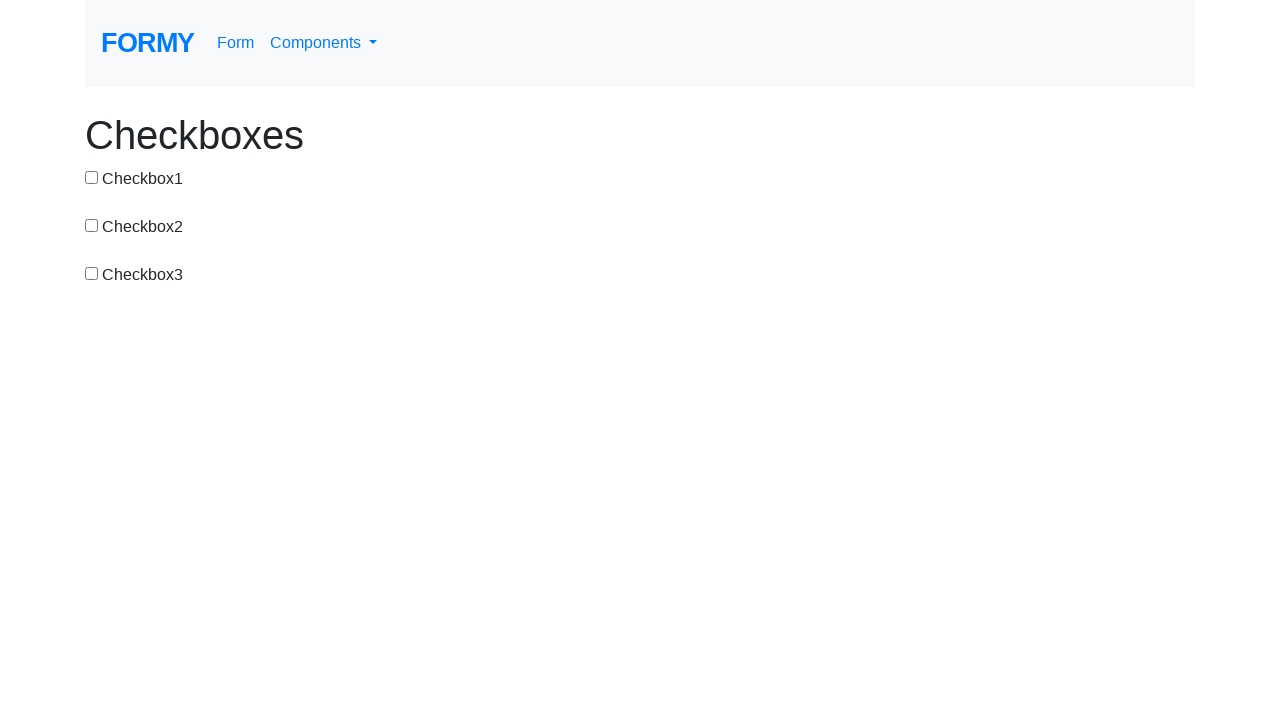

Clicked first checkbox at (92, 177) on #checkbox-1
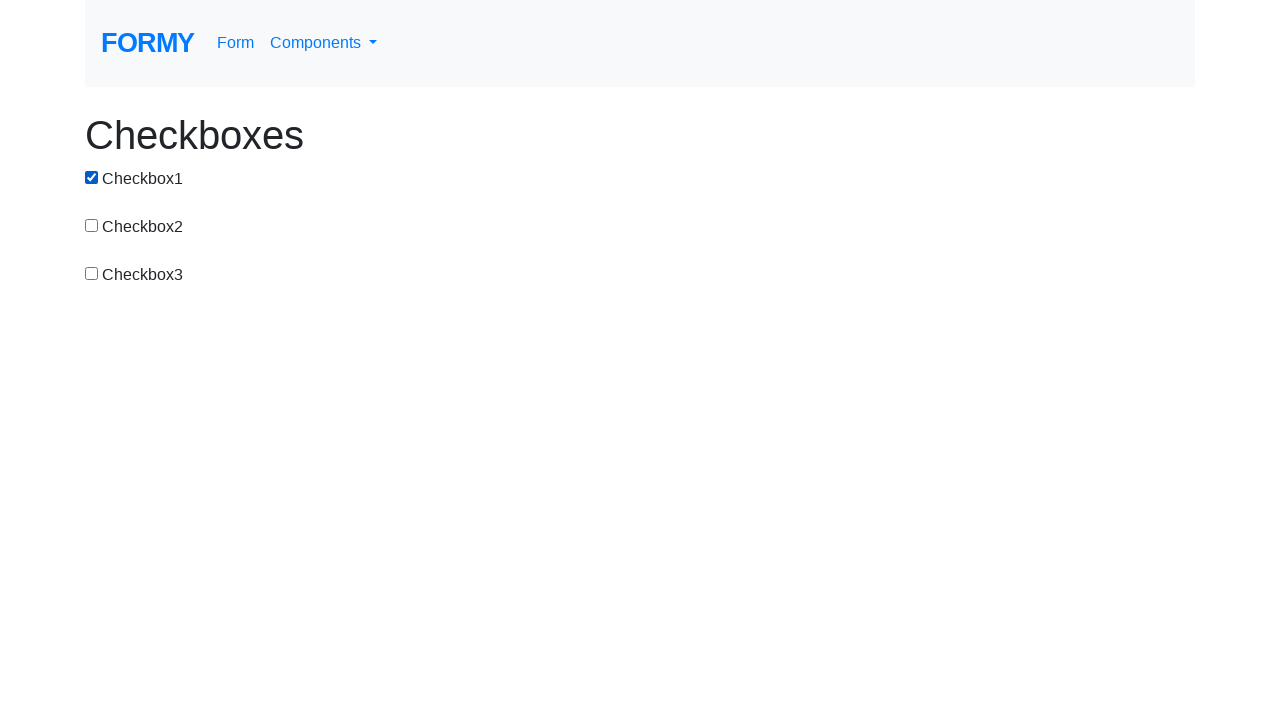

Clicked second checkbox at (92, 225) on #checkbox-2
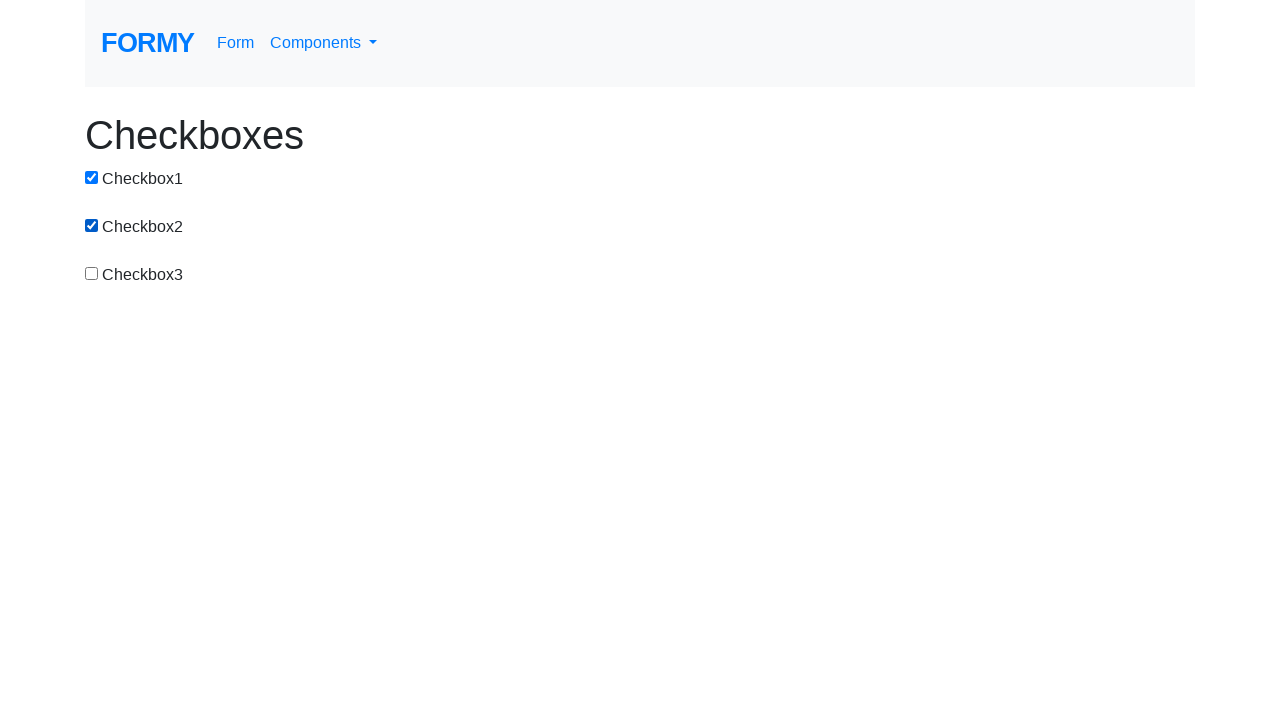

Clicked third checkbox at (92, 273) on input[value='checkbox-3']
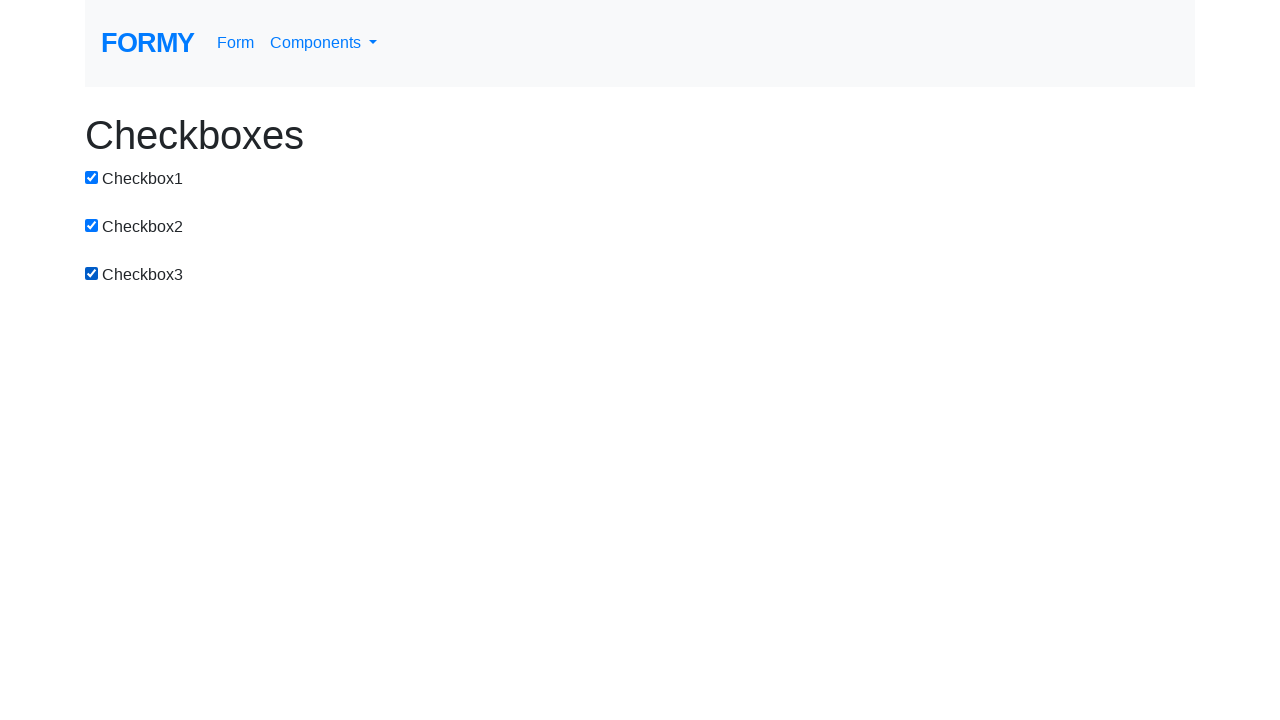

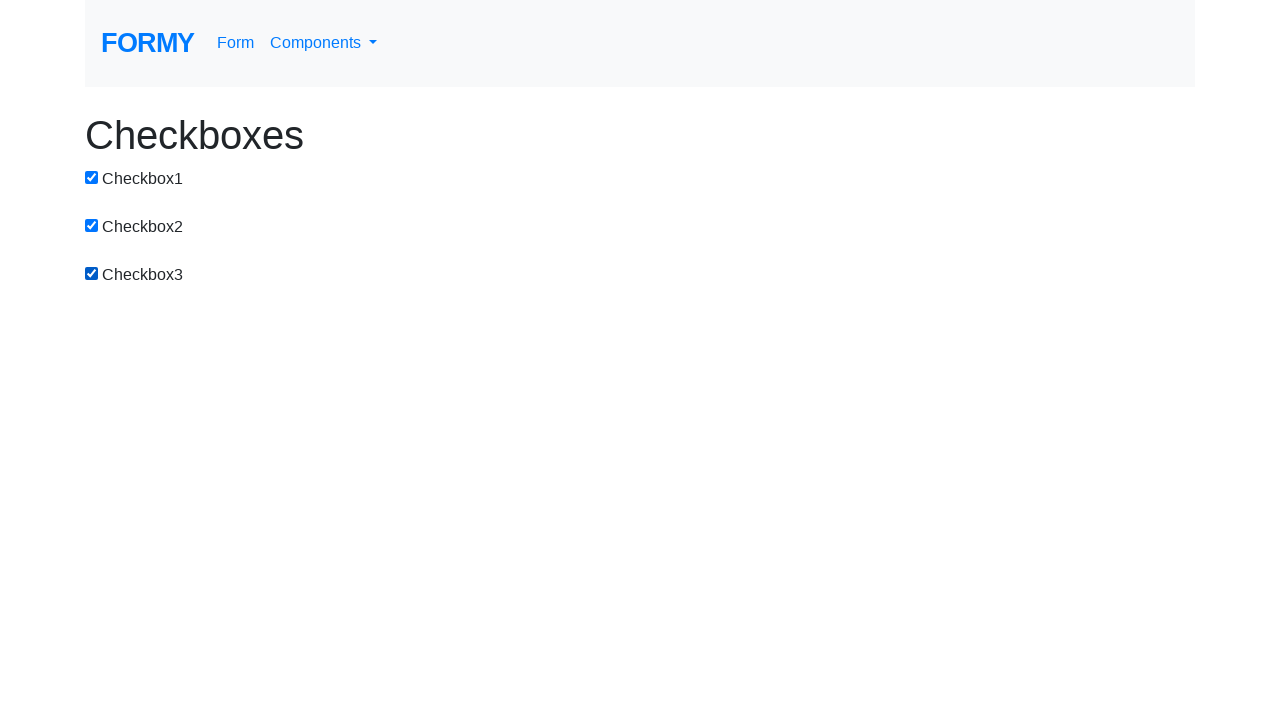